Tests form interactions on a practice Angular page by locating and interacting with form elements including input fields, date picker, and checkbox using various locator strategies.

Starting URL: https://rahulshettyacademy.com/angularpractice/

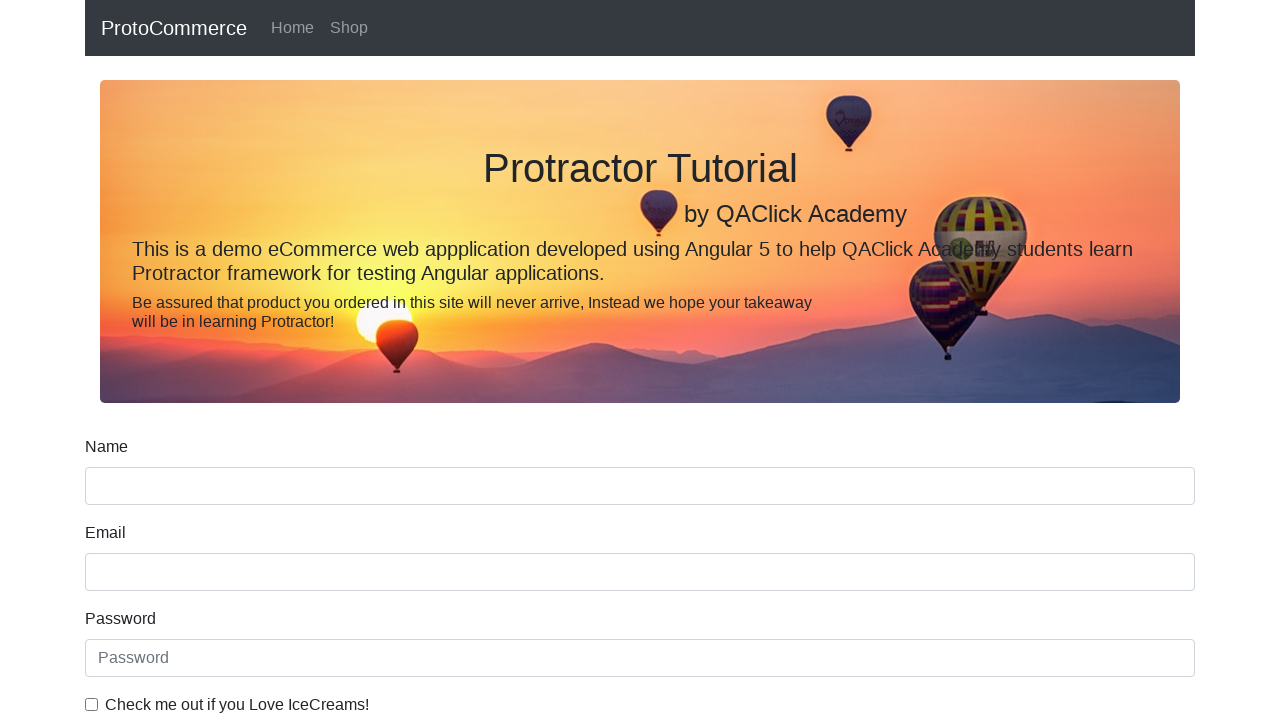

Located the name input field using XPath
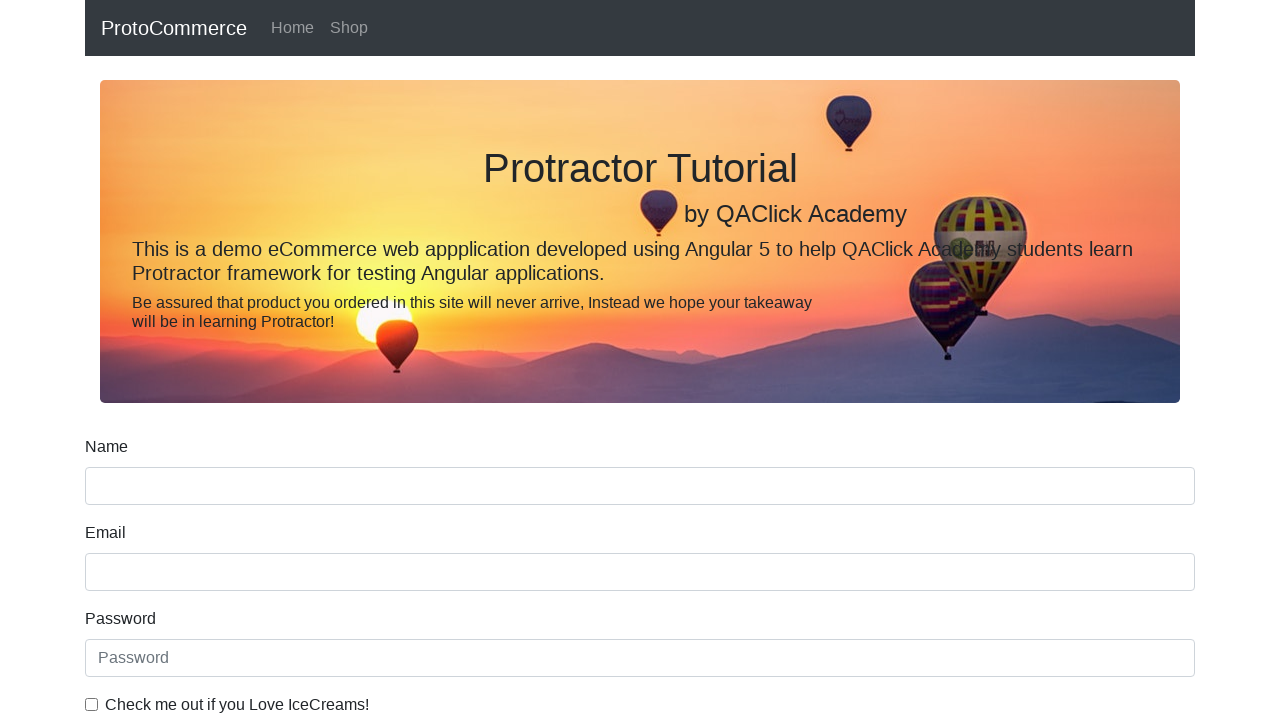

Located the name label using filter strategy
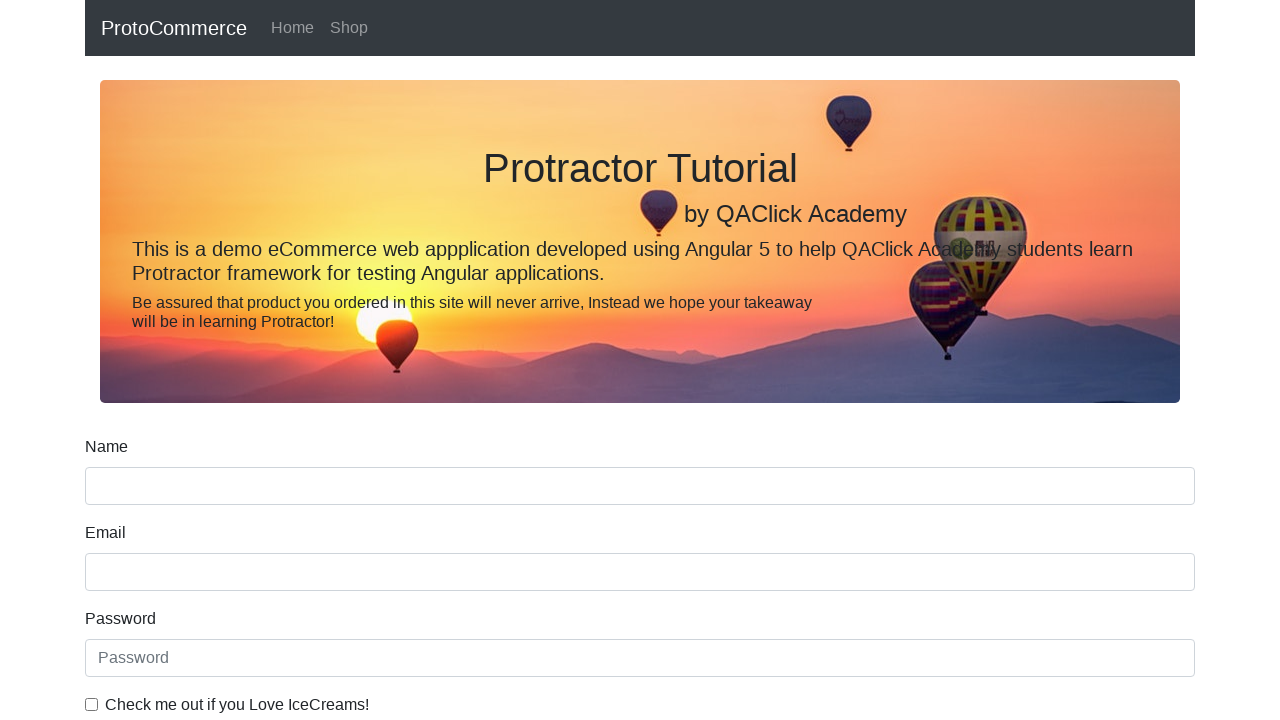

Retrieved and printed name label text content
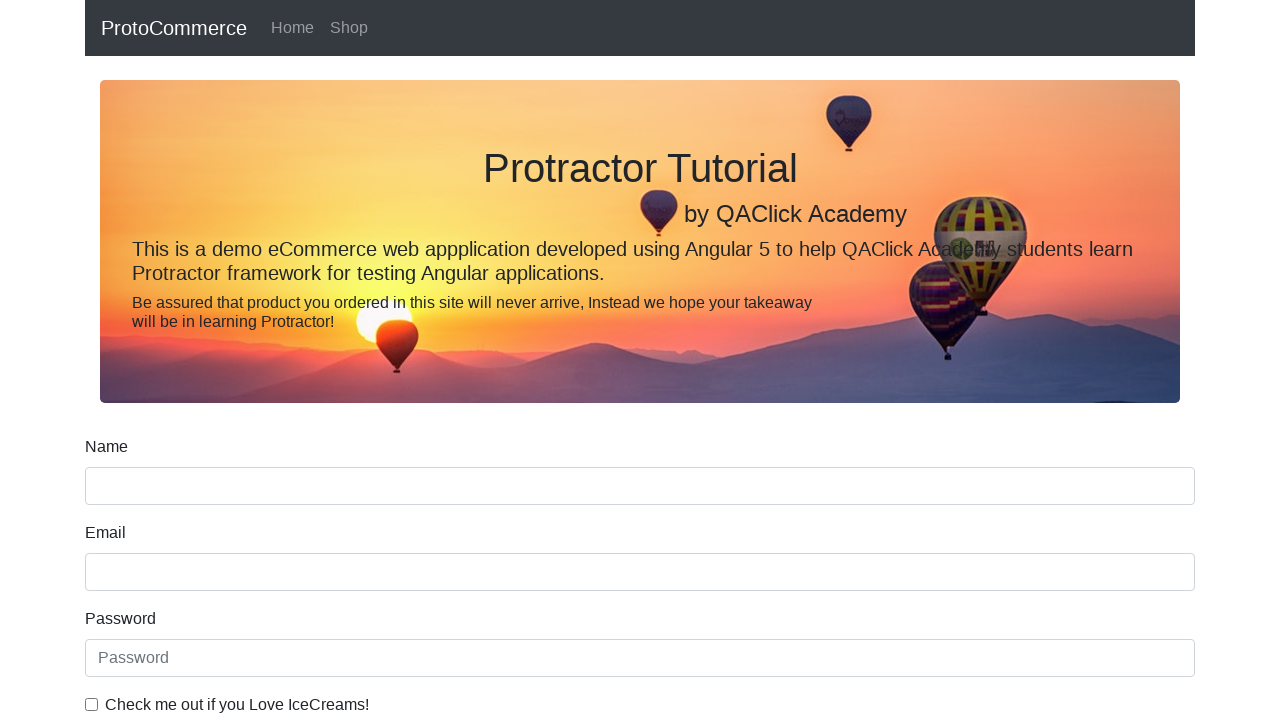

Located the date of birth label using XPath
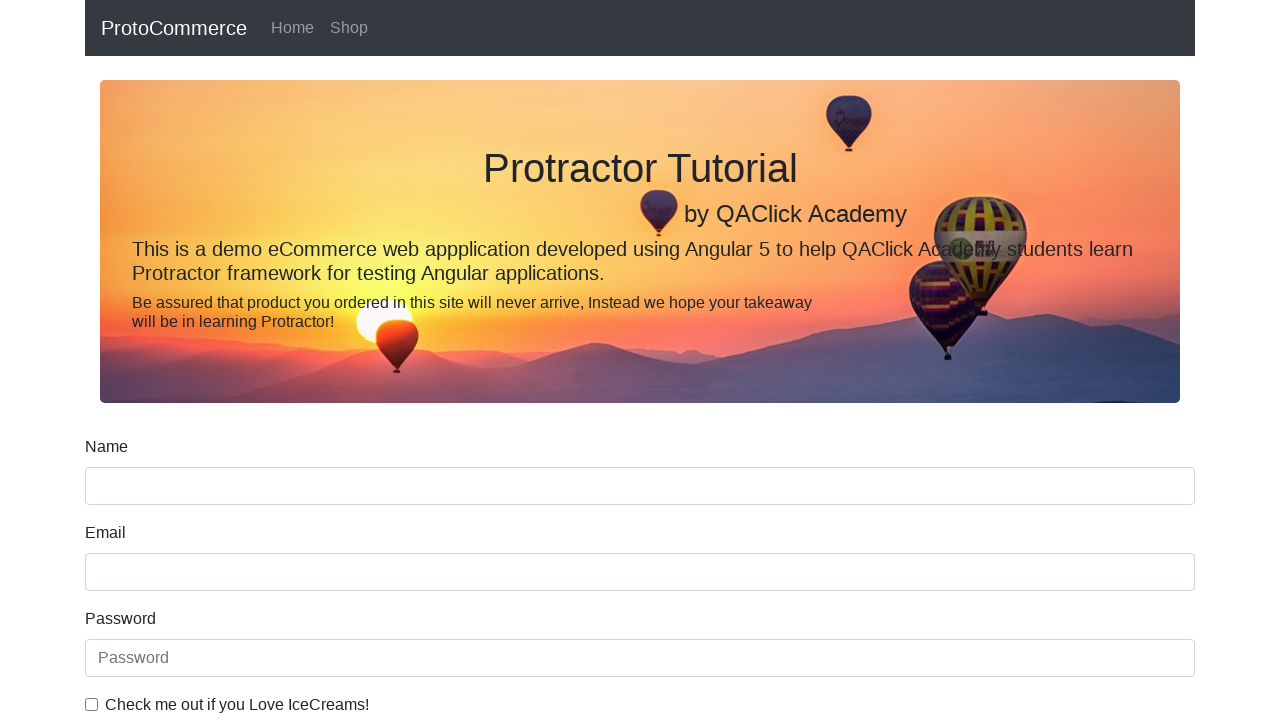

Clicked the date of birth input field to open date picker at (640, 412) on input[name='bday']
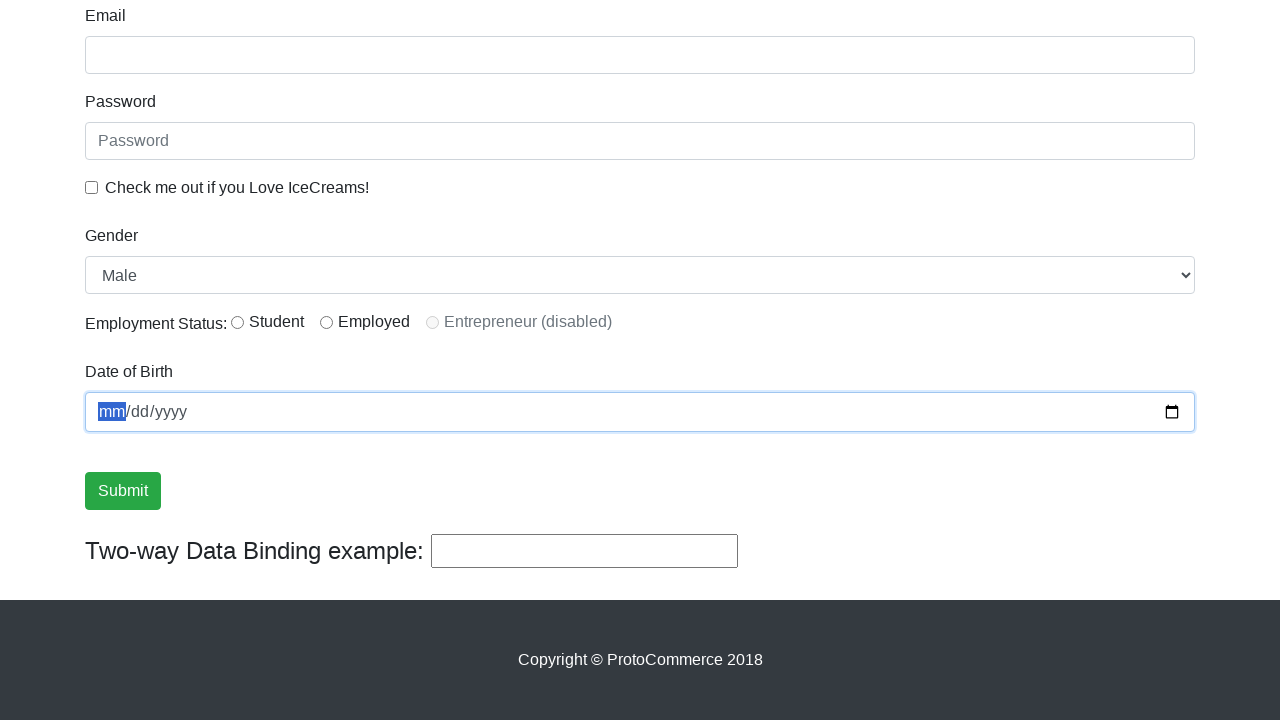

Clicked the checkbox with id 'exampleCheck1' (ice cream option) at (92, 187) on #exampleCheck1
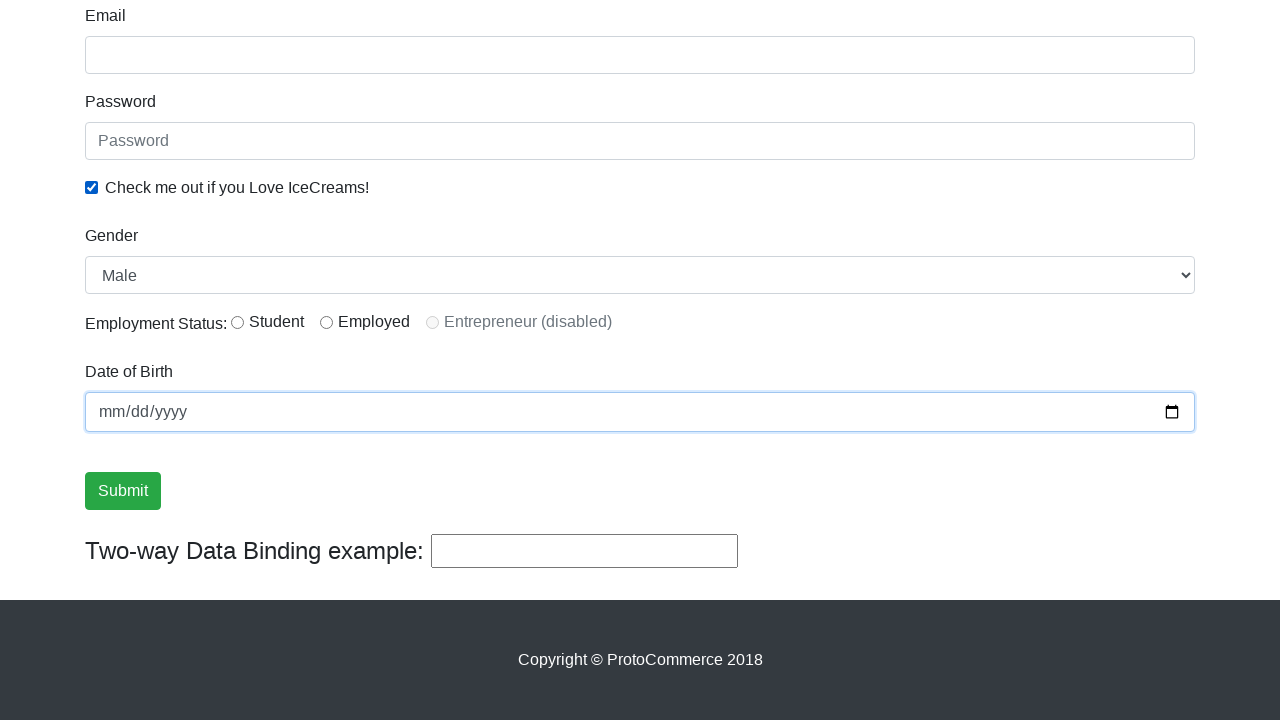

Located the first radio button using id selector
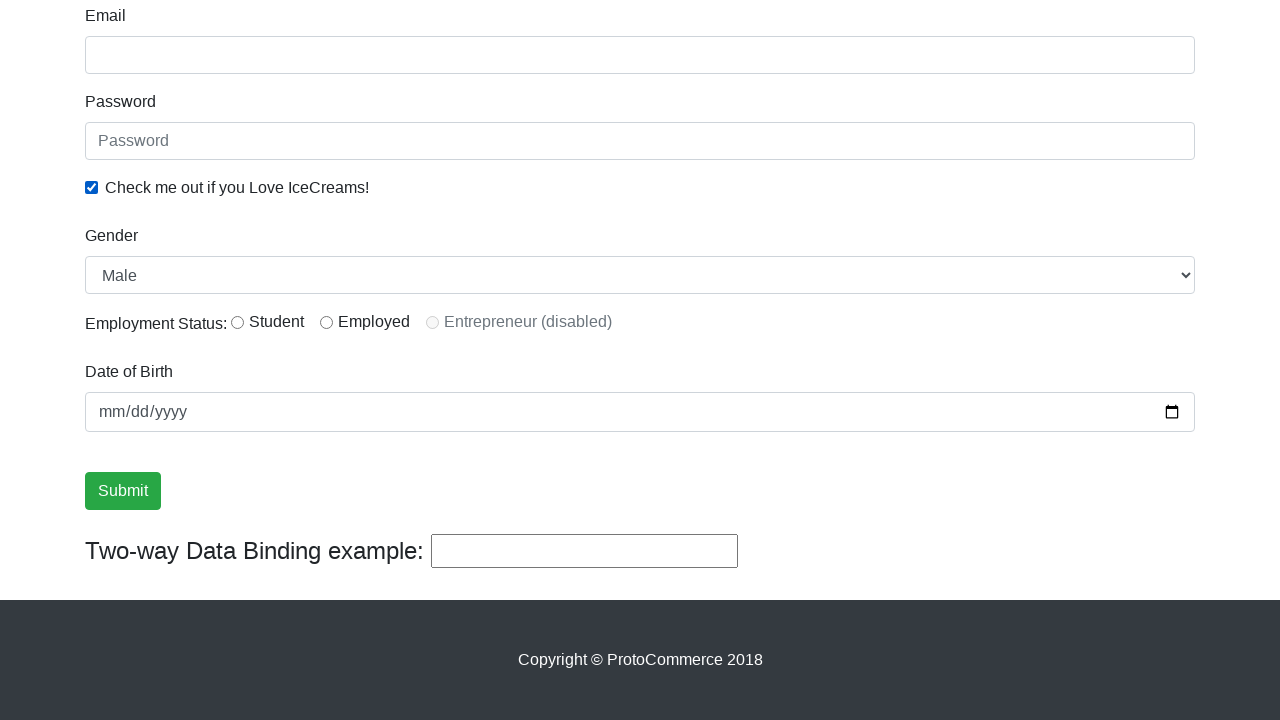

Located the radio button label using attribute selector
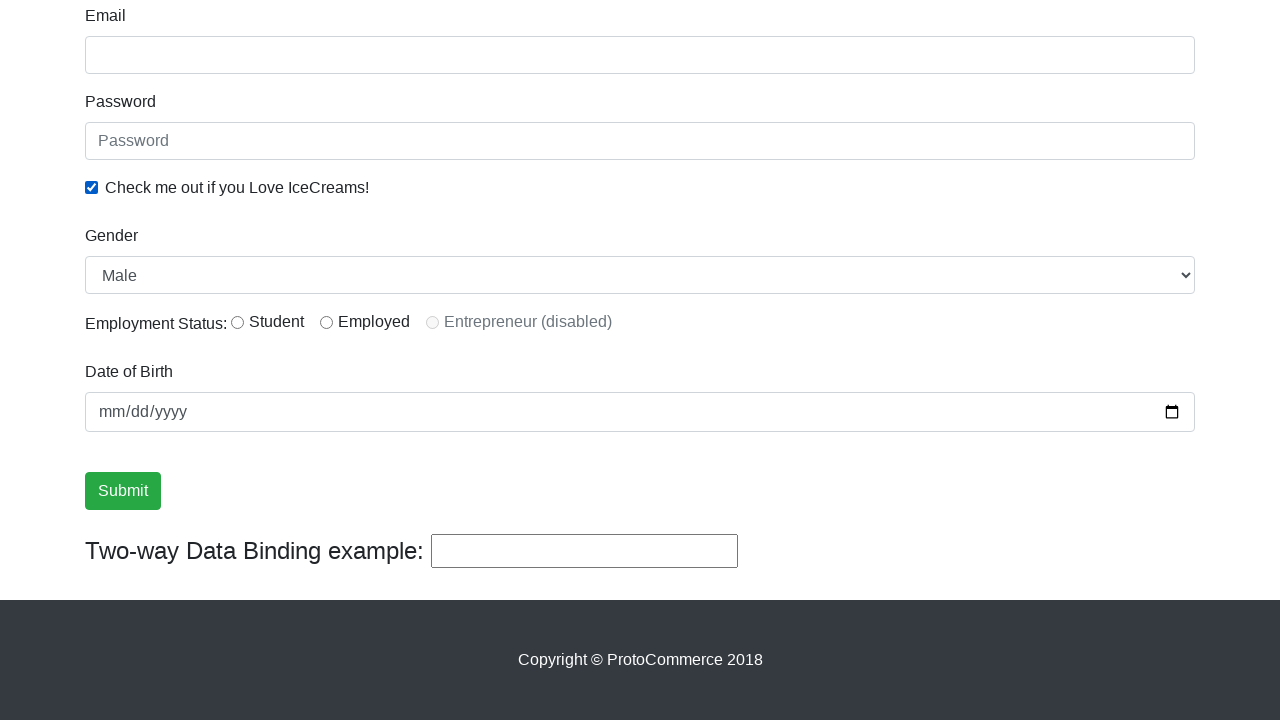

Retrieved and printed radio button label text content
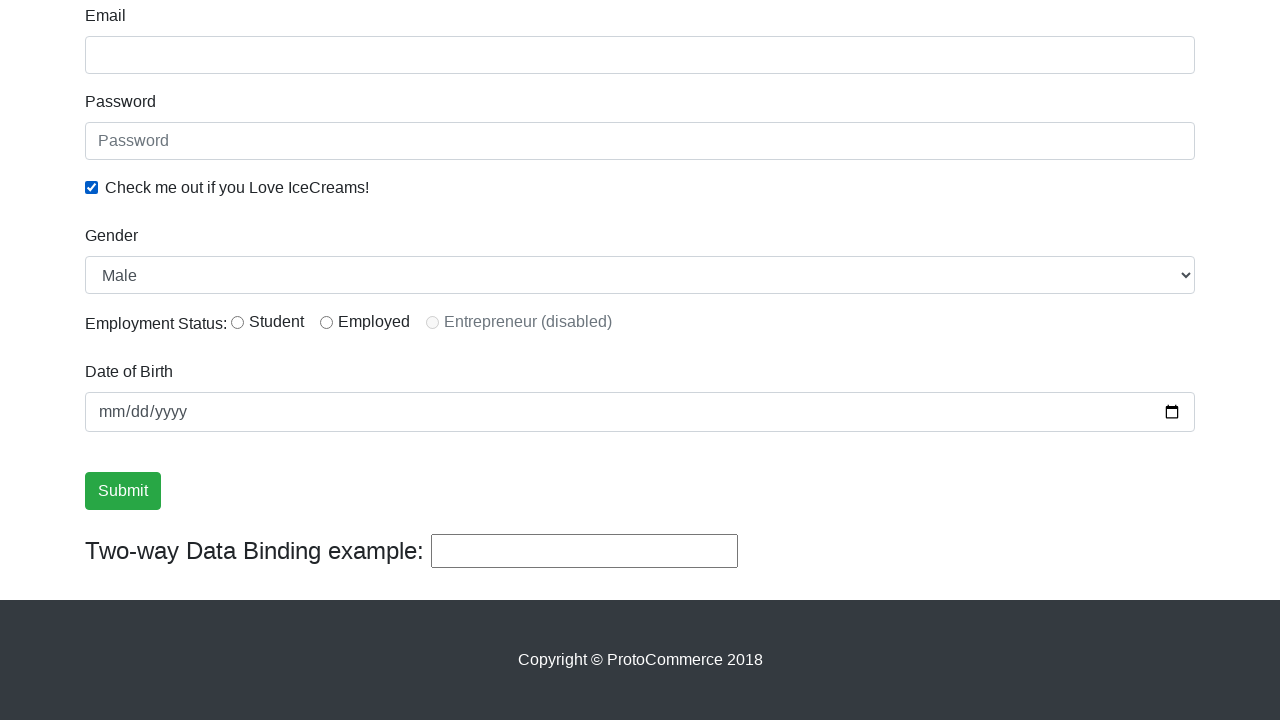

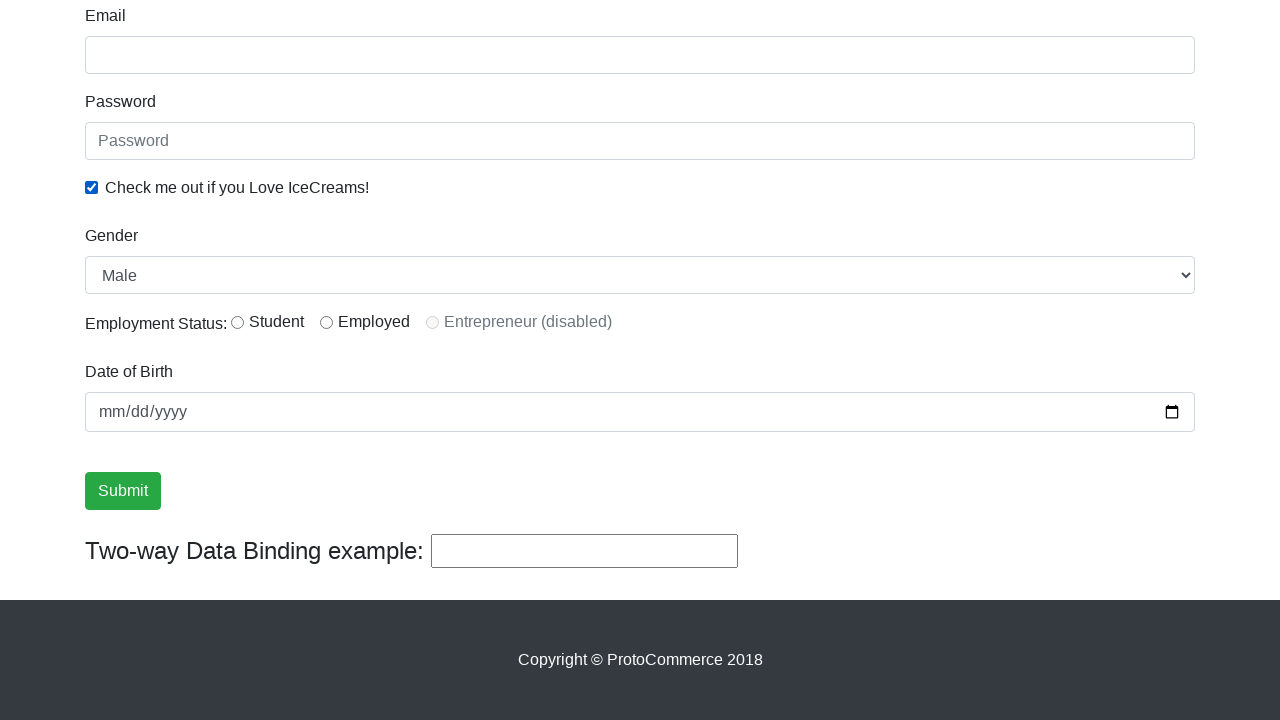